Tests element invisibility by clicking a button and waiting for an element to disappear from the page

Starting URL: https://www.leafground.com/waits.xhtml

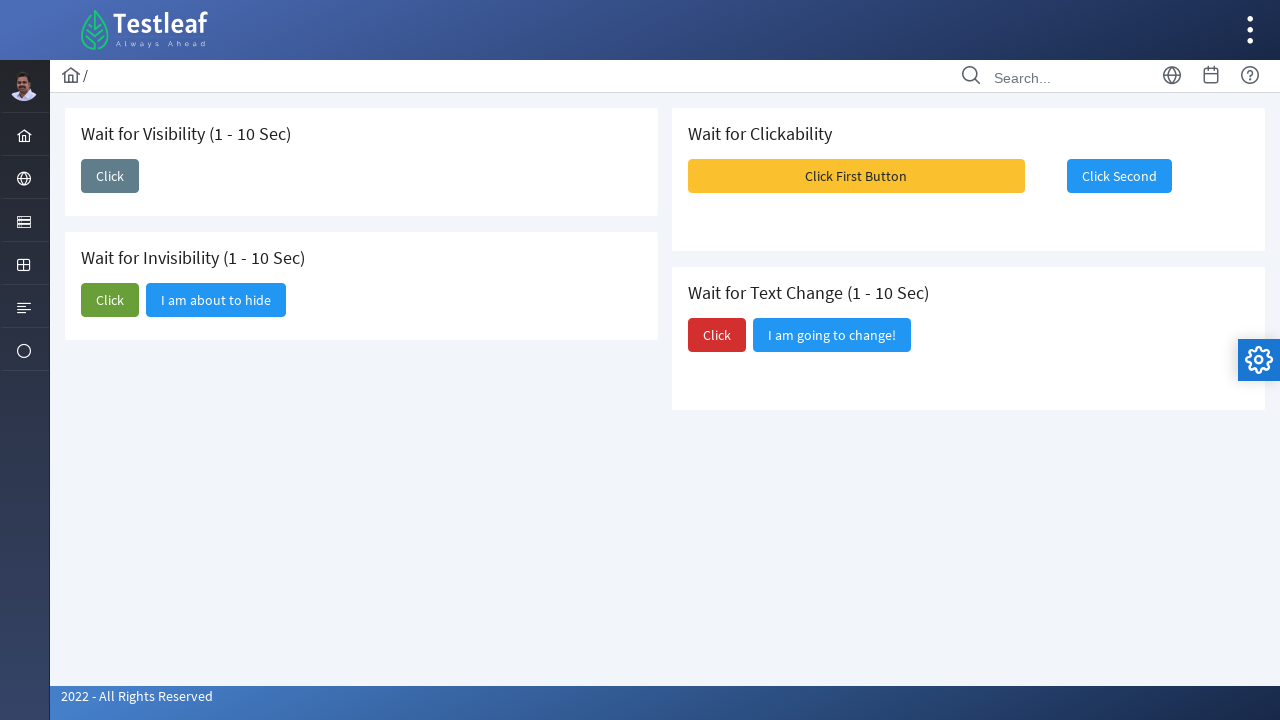

Clicked the button to trigger element invisibility at (110, 300) on xpath=(//span[text()='Click'])[2]
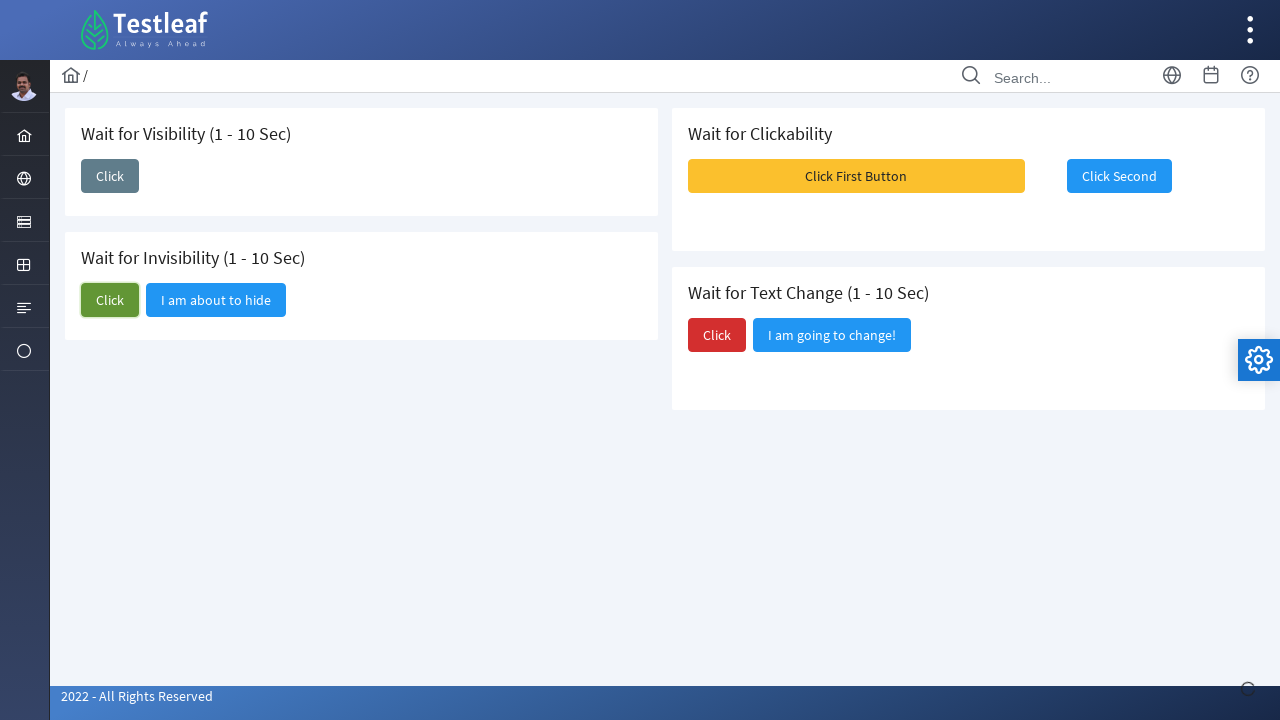

Element 'I am about to hide' became invisible as expected
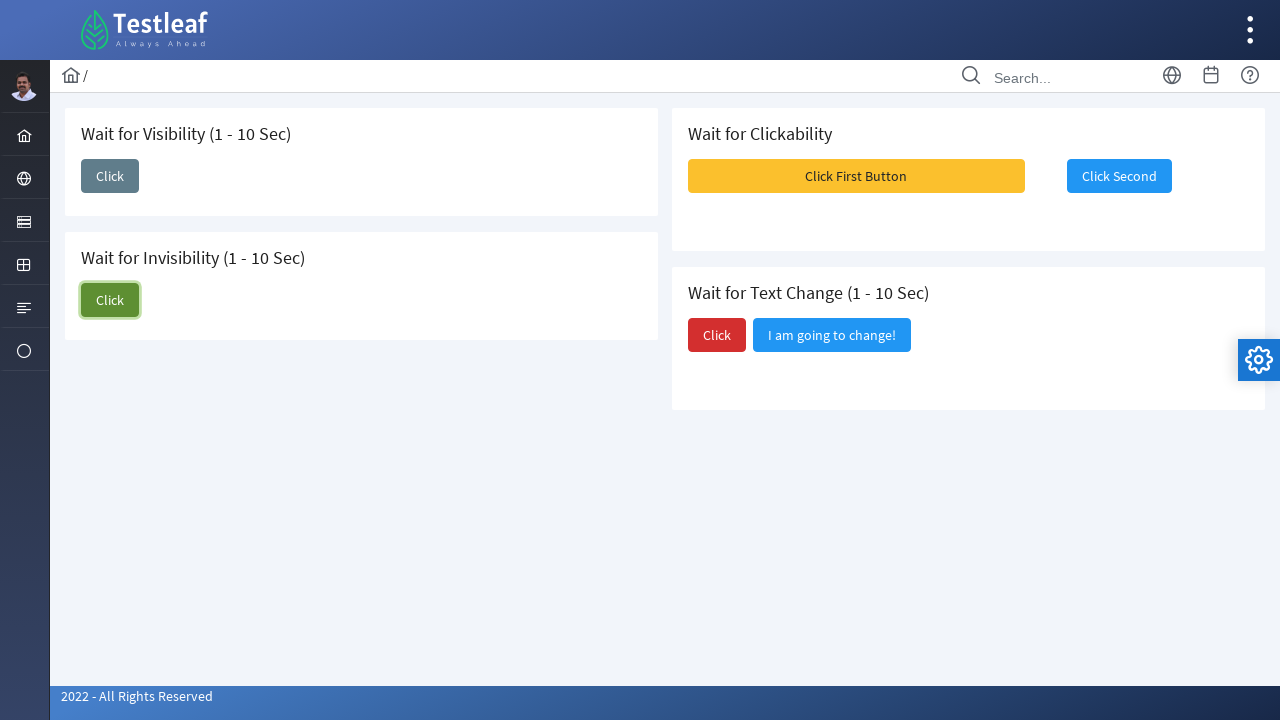

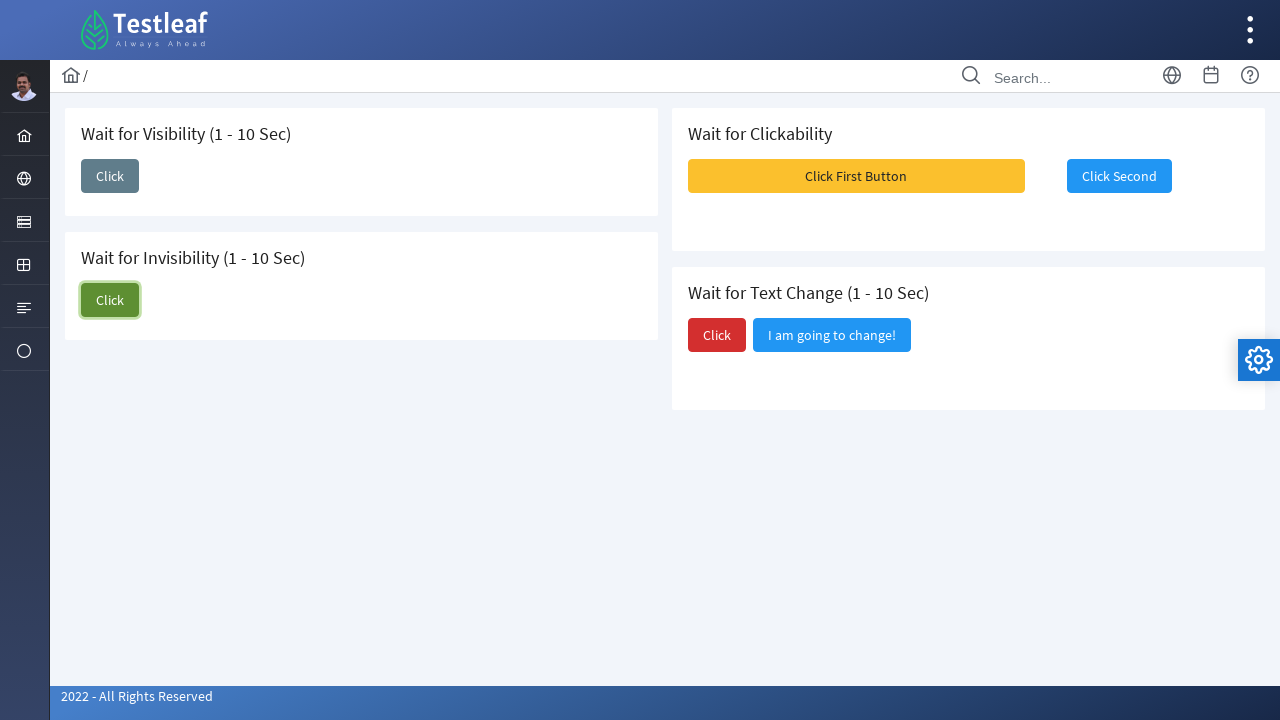